Tests various UI elements on an automation practice page including autocomplete, radio buttons, dropdowns, checkboxes, window switching, alerts, and iframe interactions

Starting URL: https://rahulshettyacademy.com/AutomationPractice/

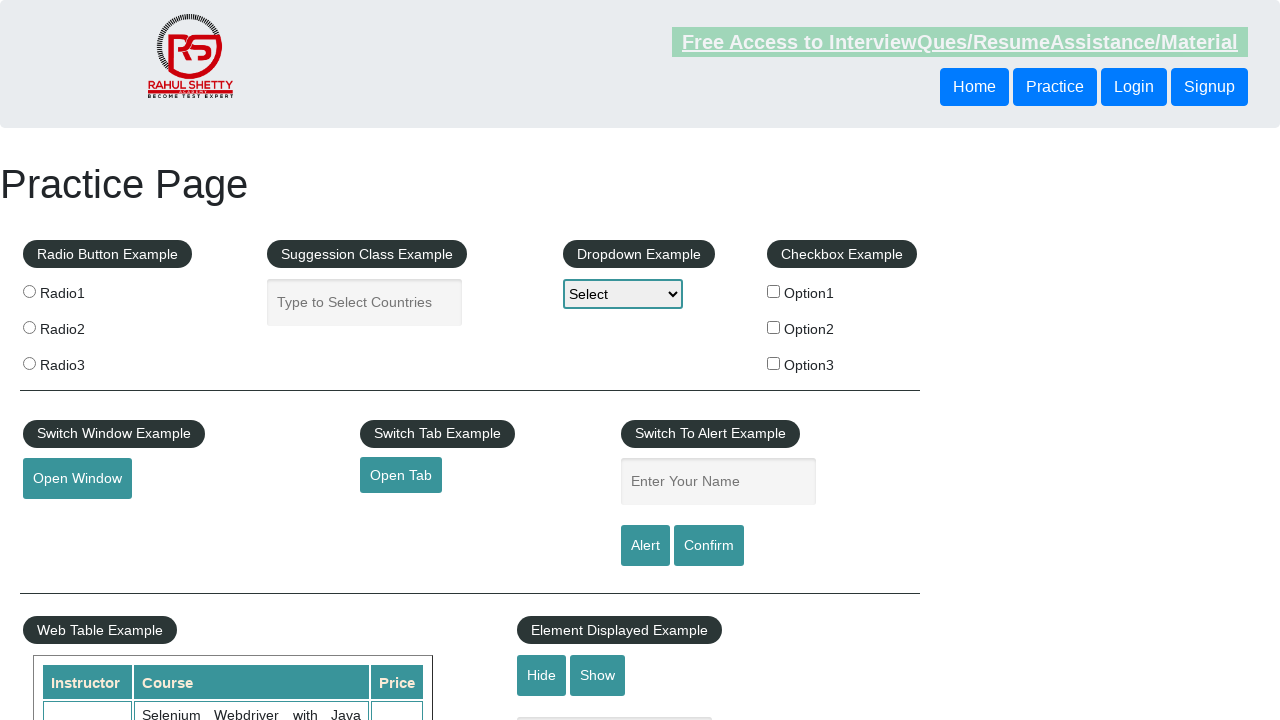

Filled autocomplete field with 'Au' on #autocomplete
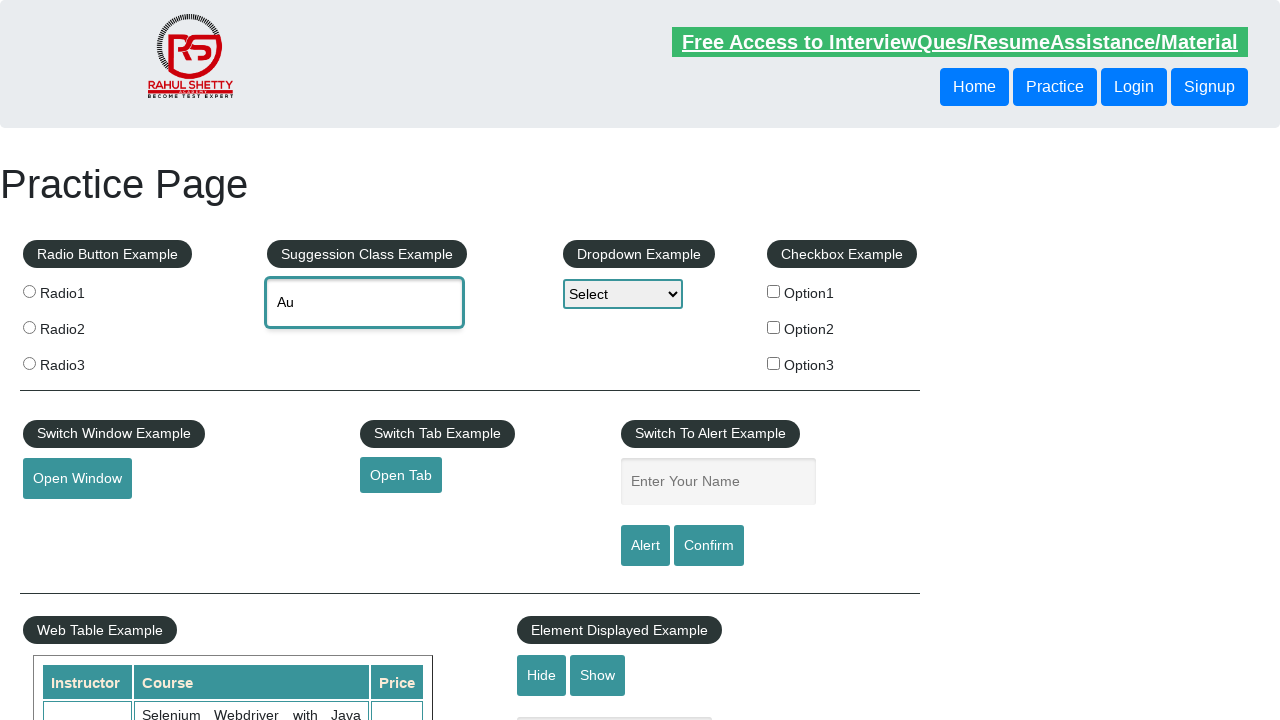

Autocomplete suggestions appeared
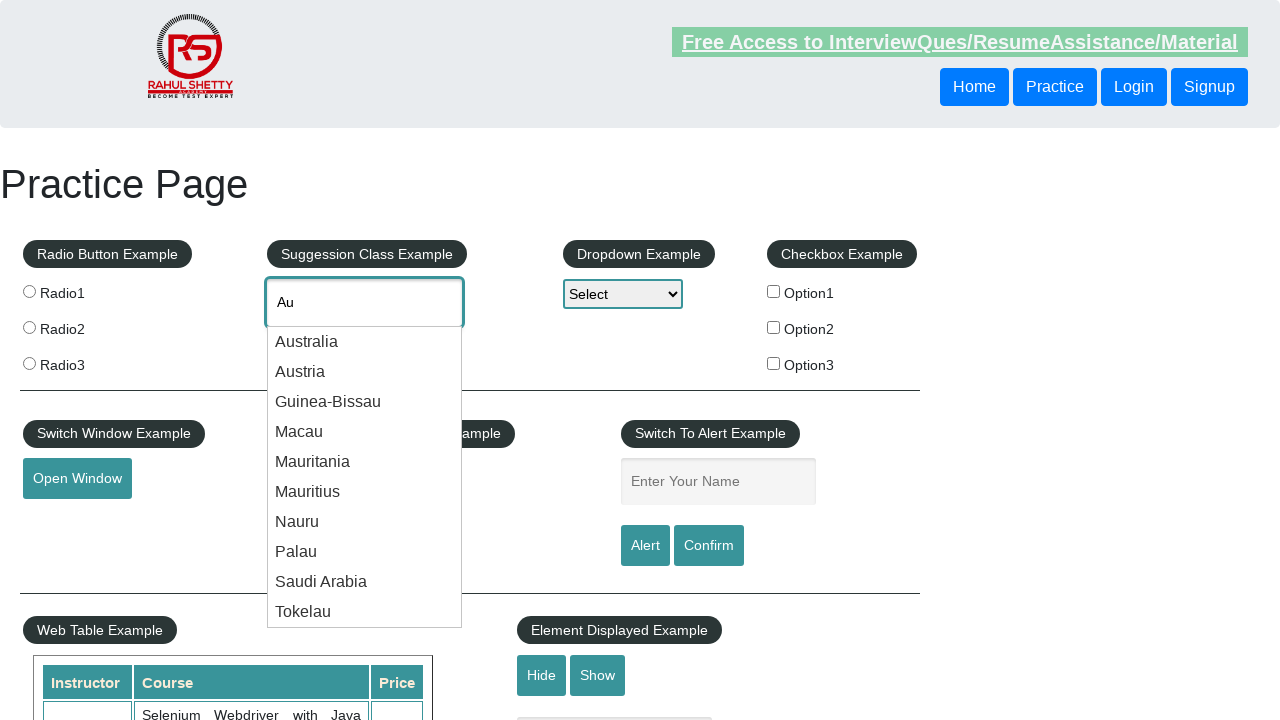

Retrieved all autocomplete options
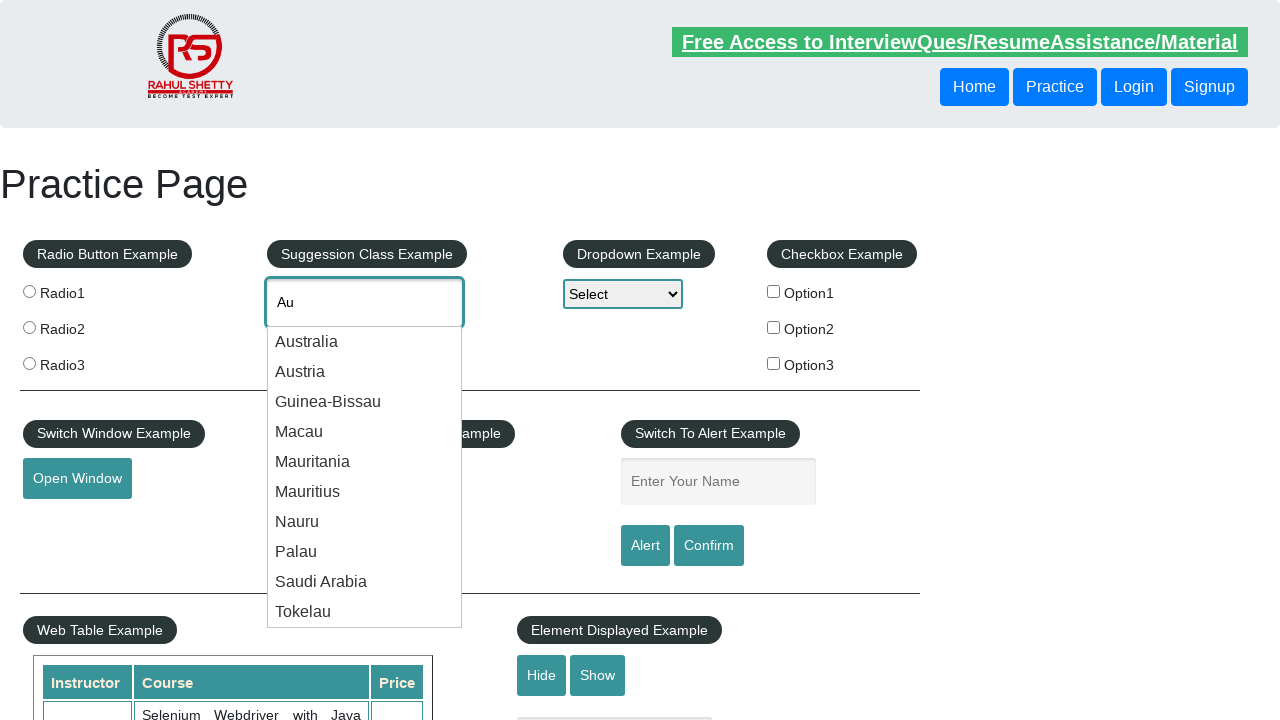

Selected 'Saudi Arabia' from autocomplete options at (365, 582) on text=Saudi Arabia
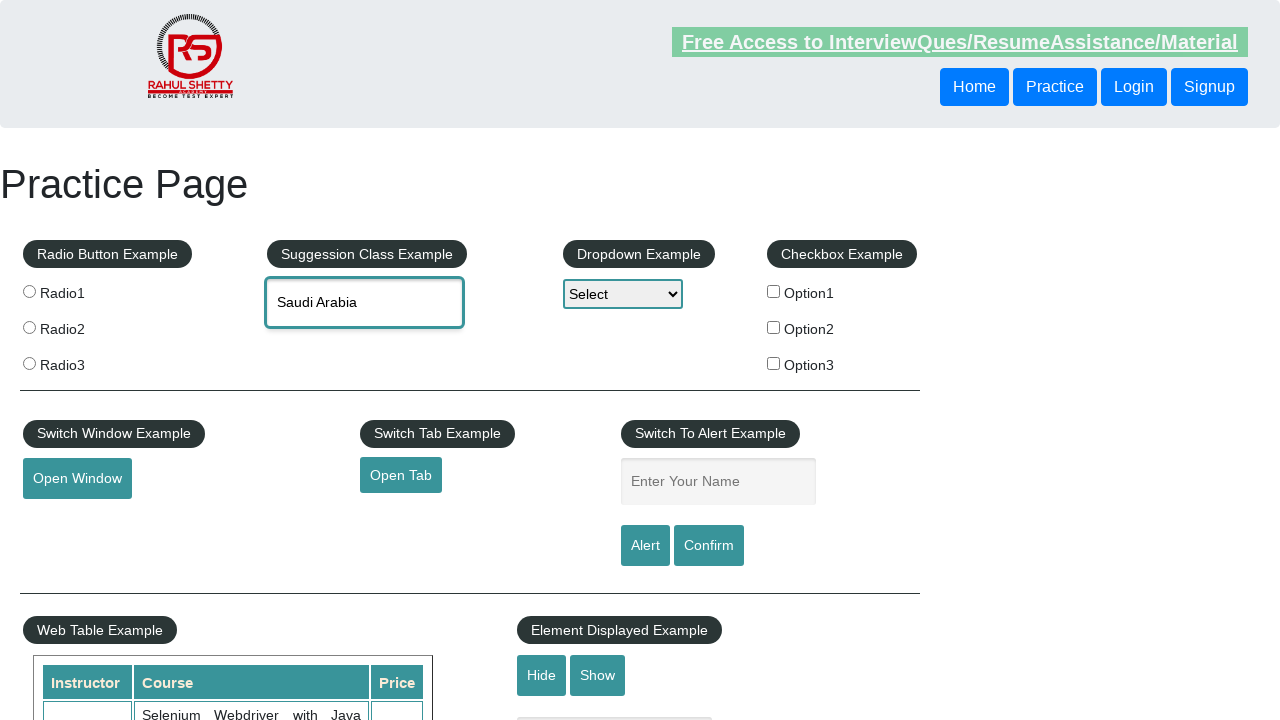

Selected radio button option 2 at (29, 327) on input[value='radio2']
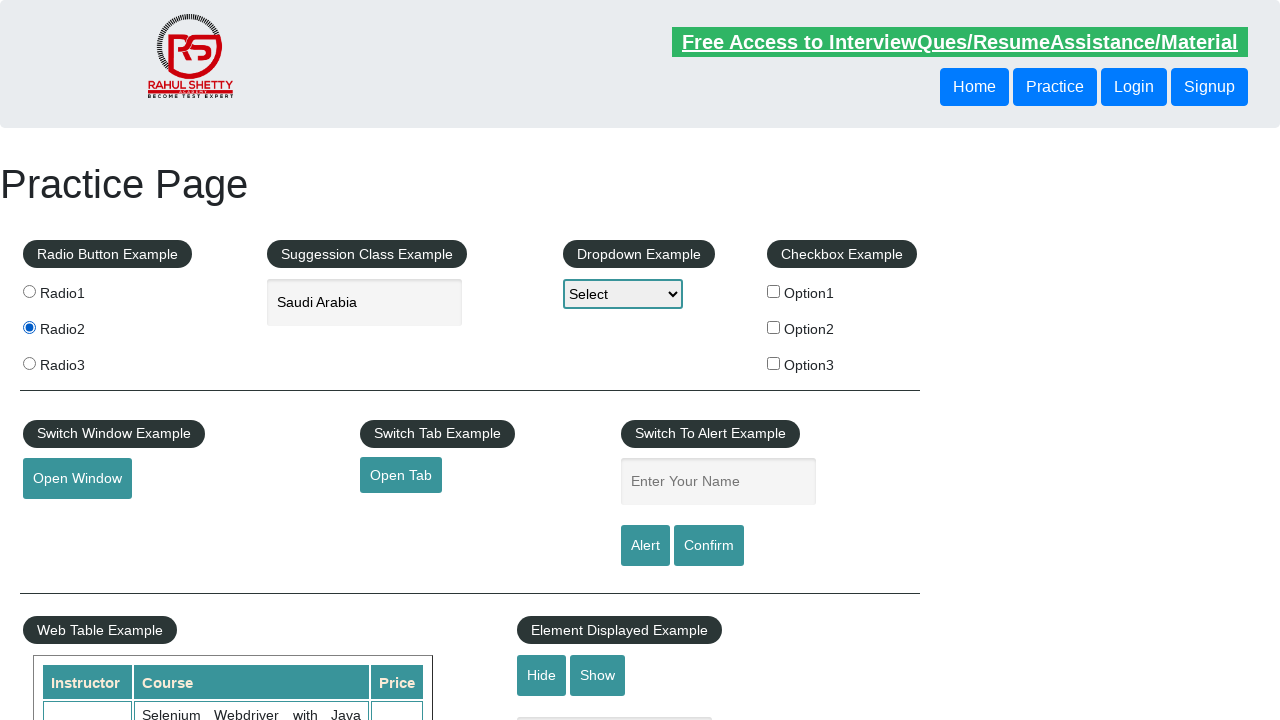

Selected 'option3' from dropdown on #dropdown-class-example
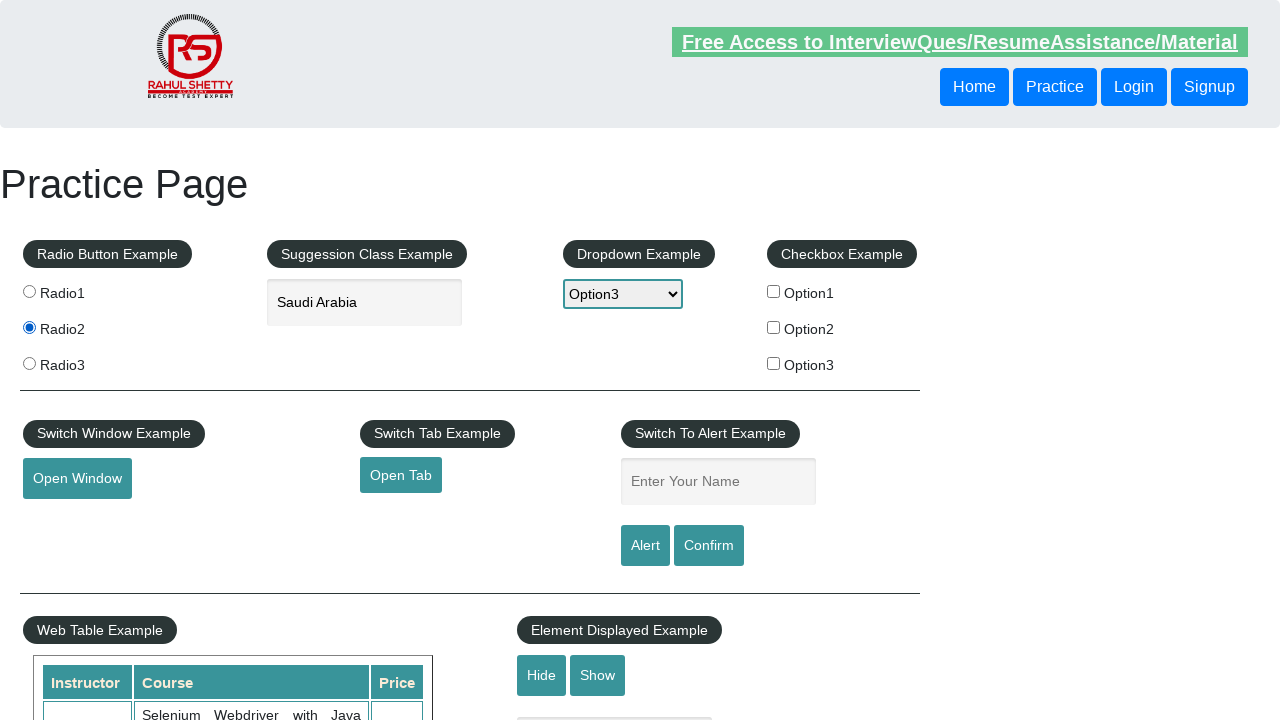

Checked checkbox option 2 at (774, 327) on #checkBoxOption2
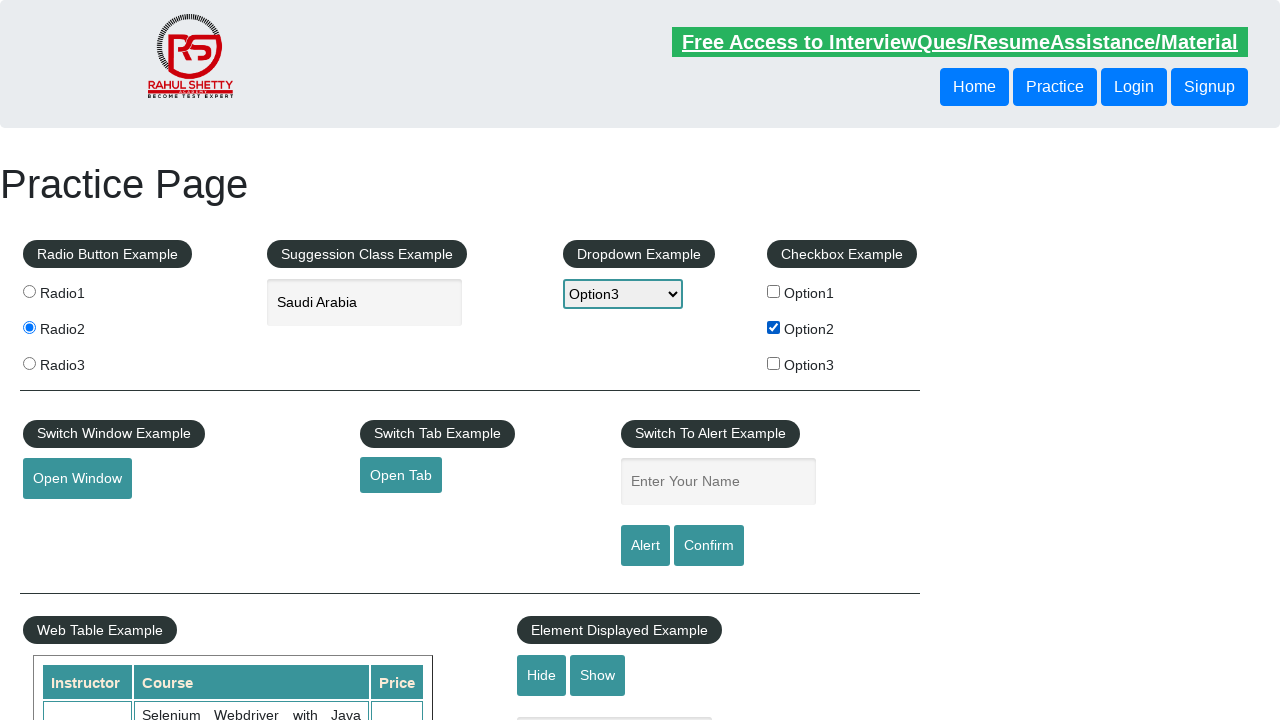

Clicked button to open new window at (77, 479) on #openwindow
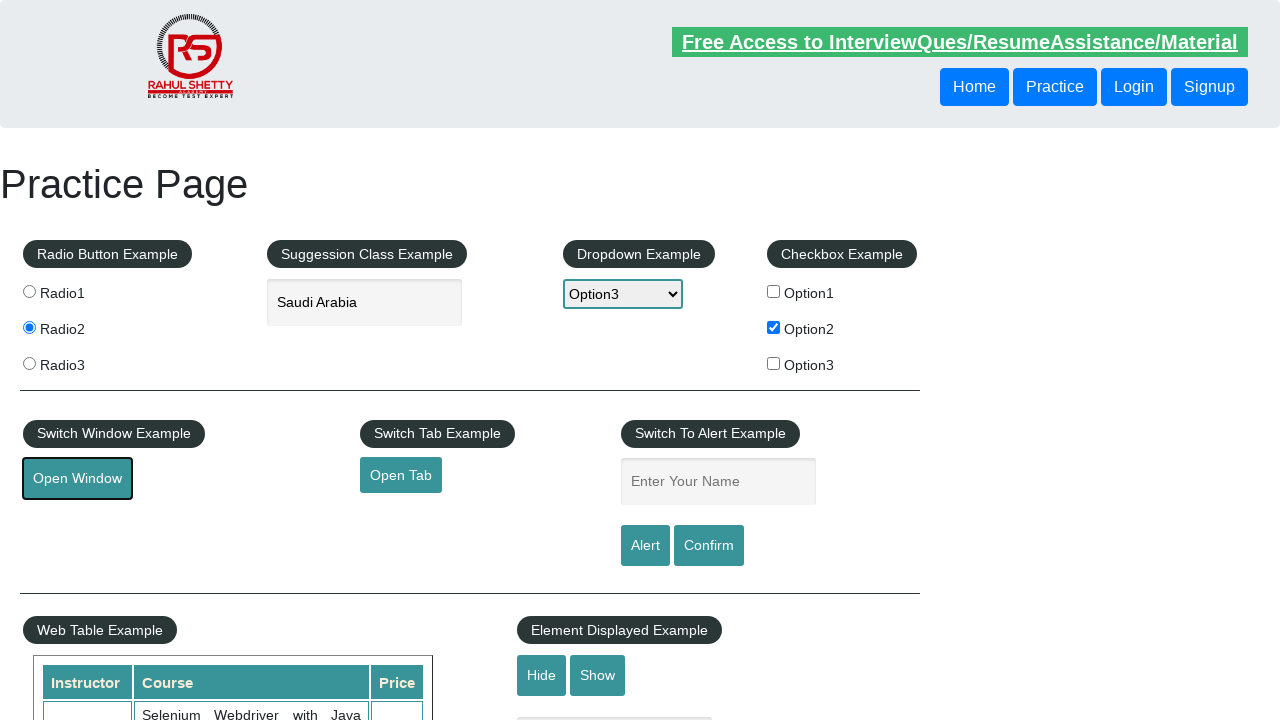

New window opened with title: 
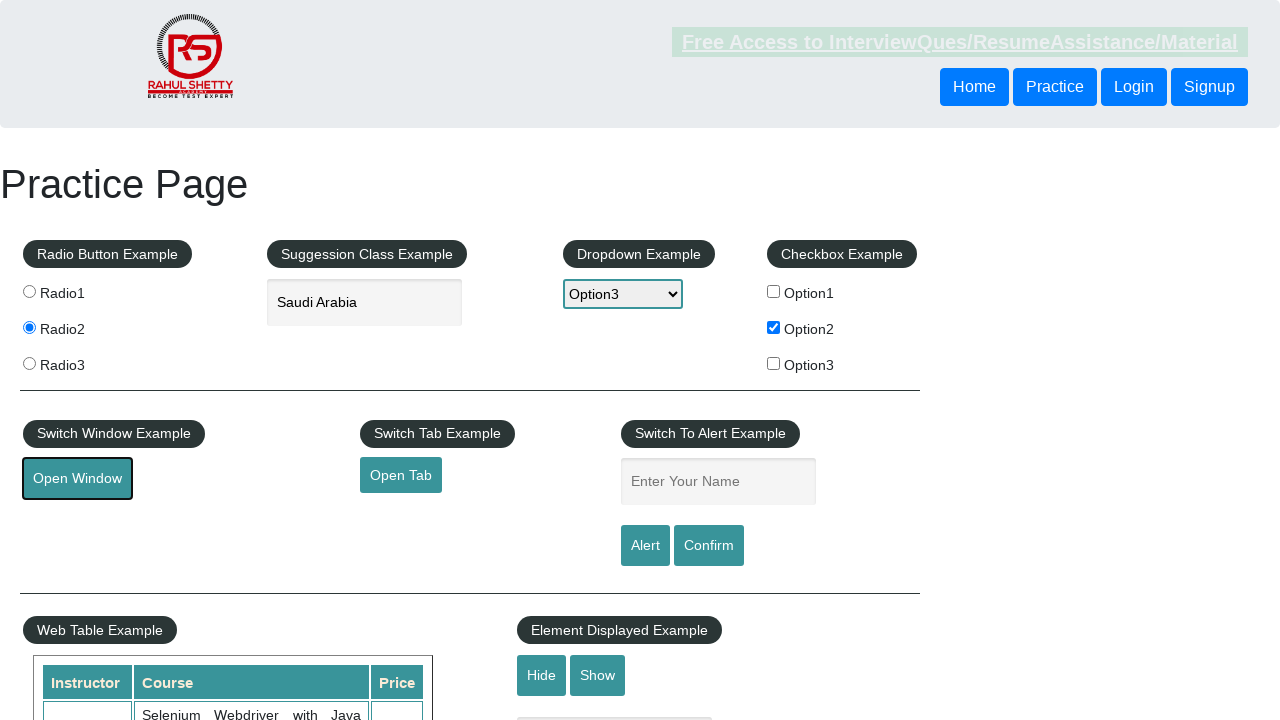

Closed new window
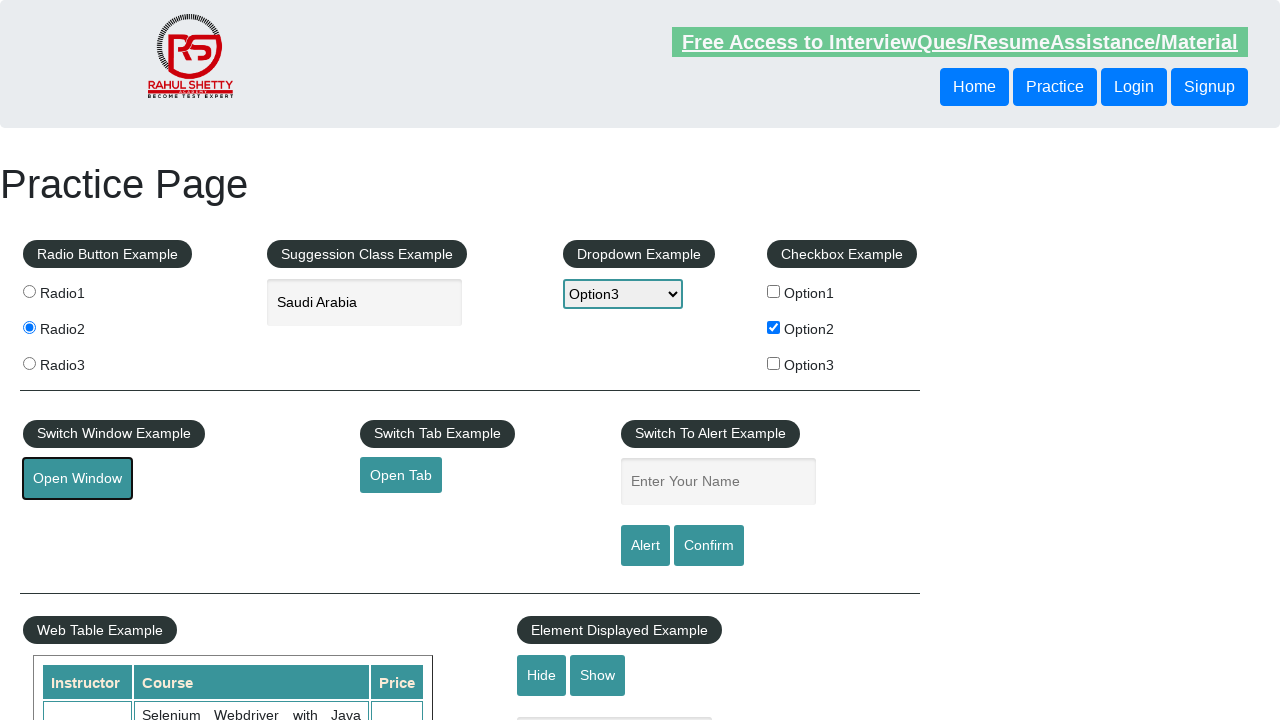

Clicked button to open new tab at (401, 475) on #opentab
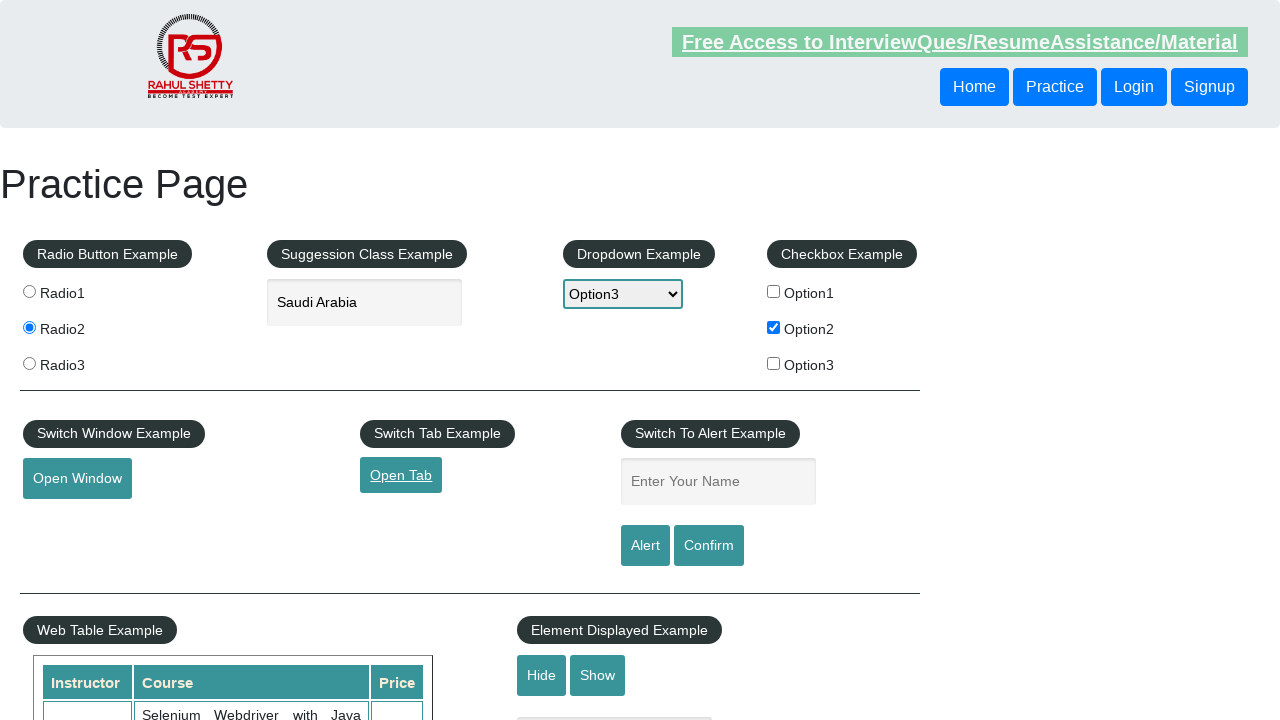

New tab opened with title: QAClick Academy - A Testing Academy to Learn, Earn and Shine
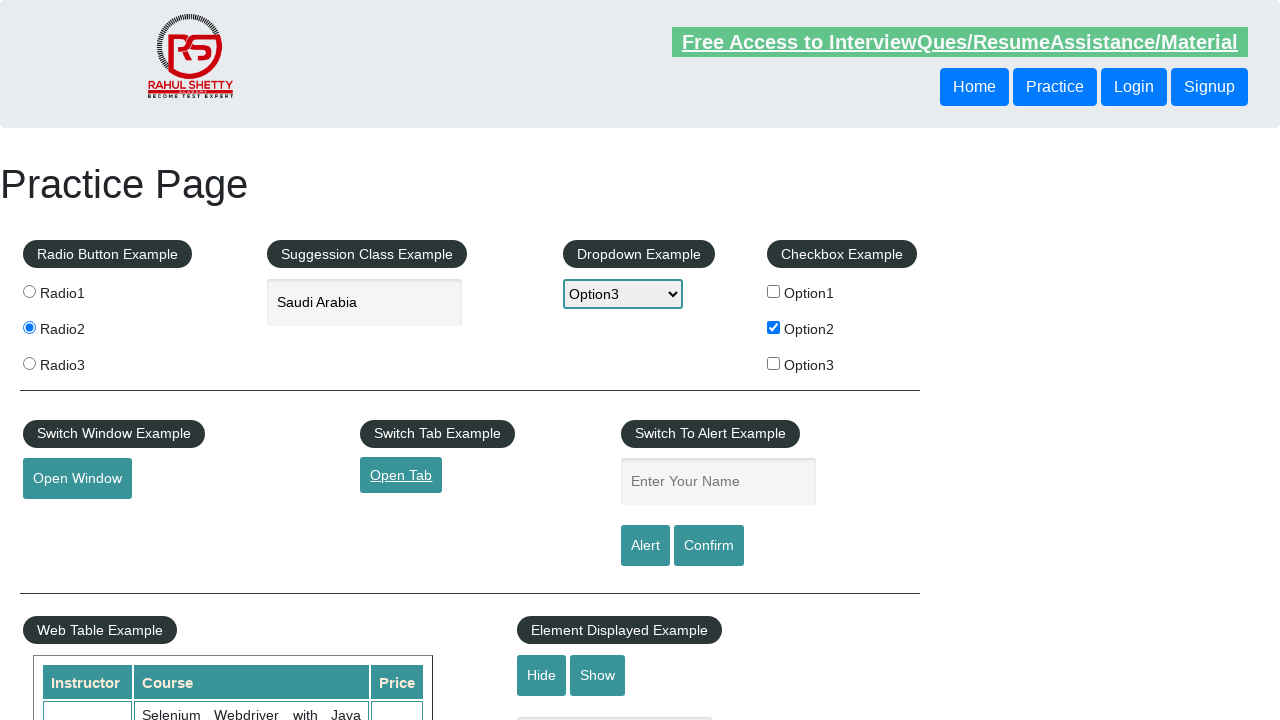

Closed new tab
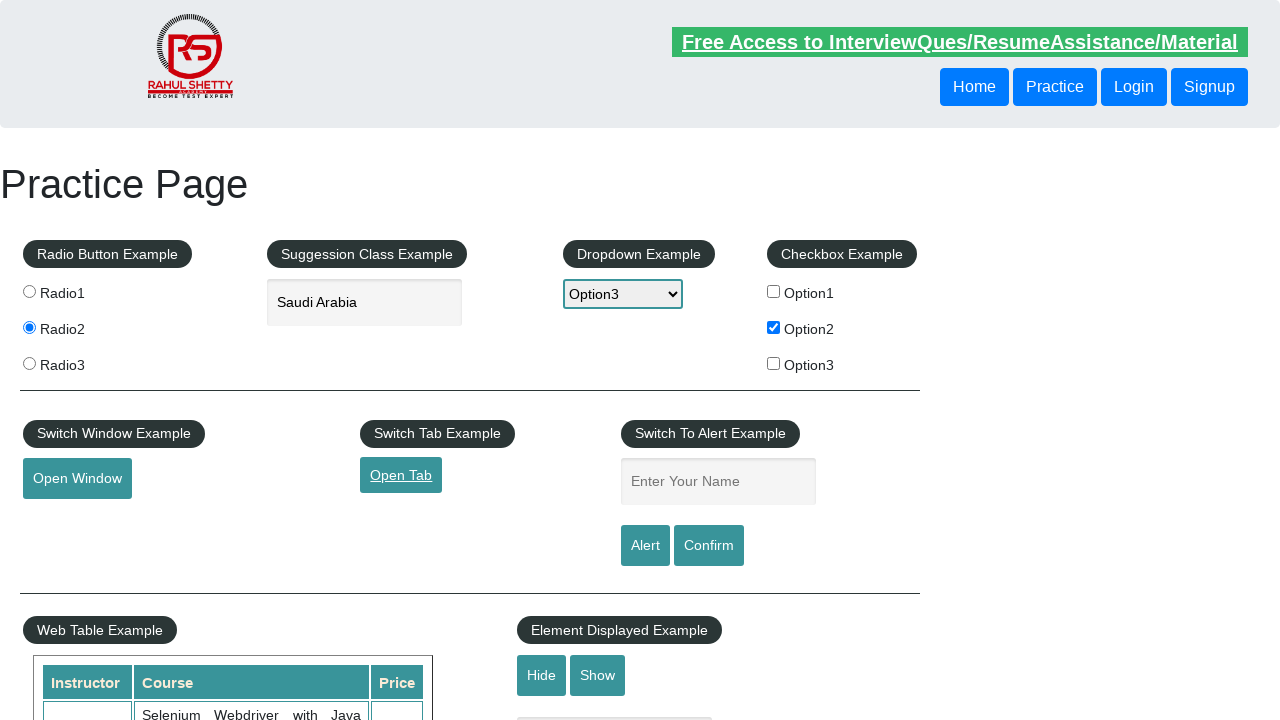

Filled name field with 'Test User' on #name
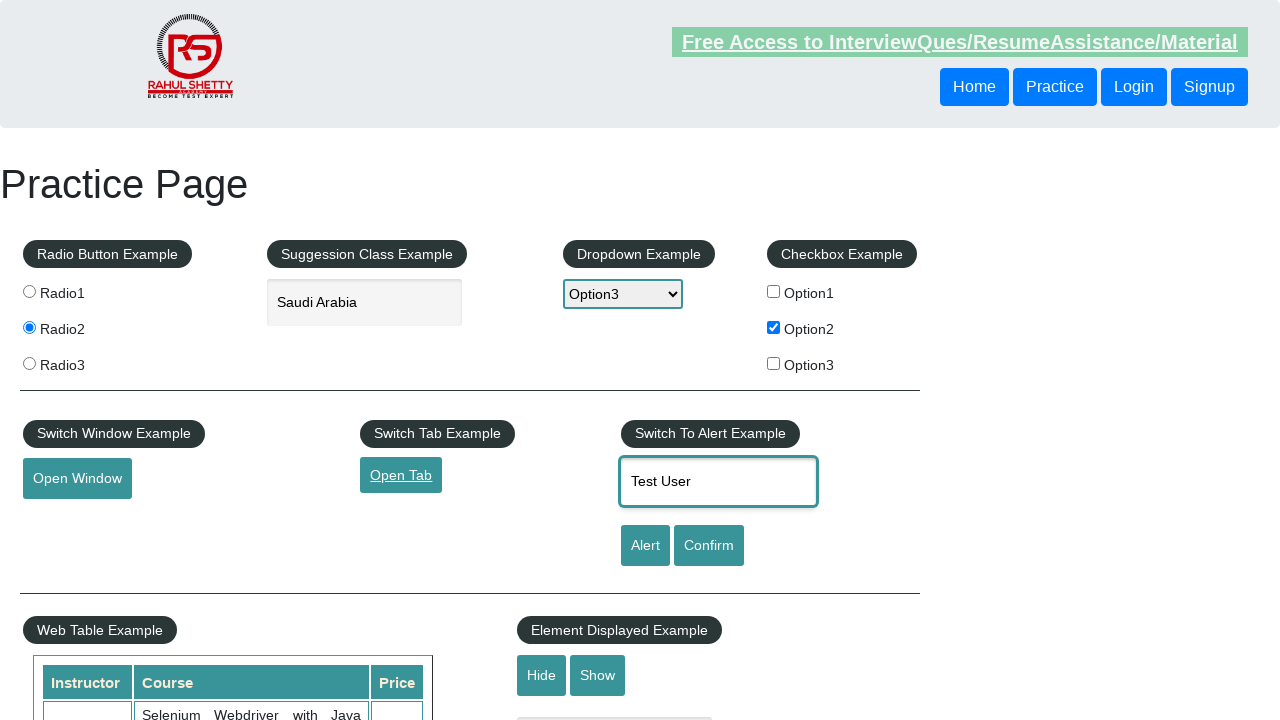

Set up dialog handler to accept alerts
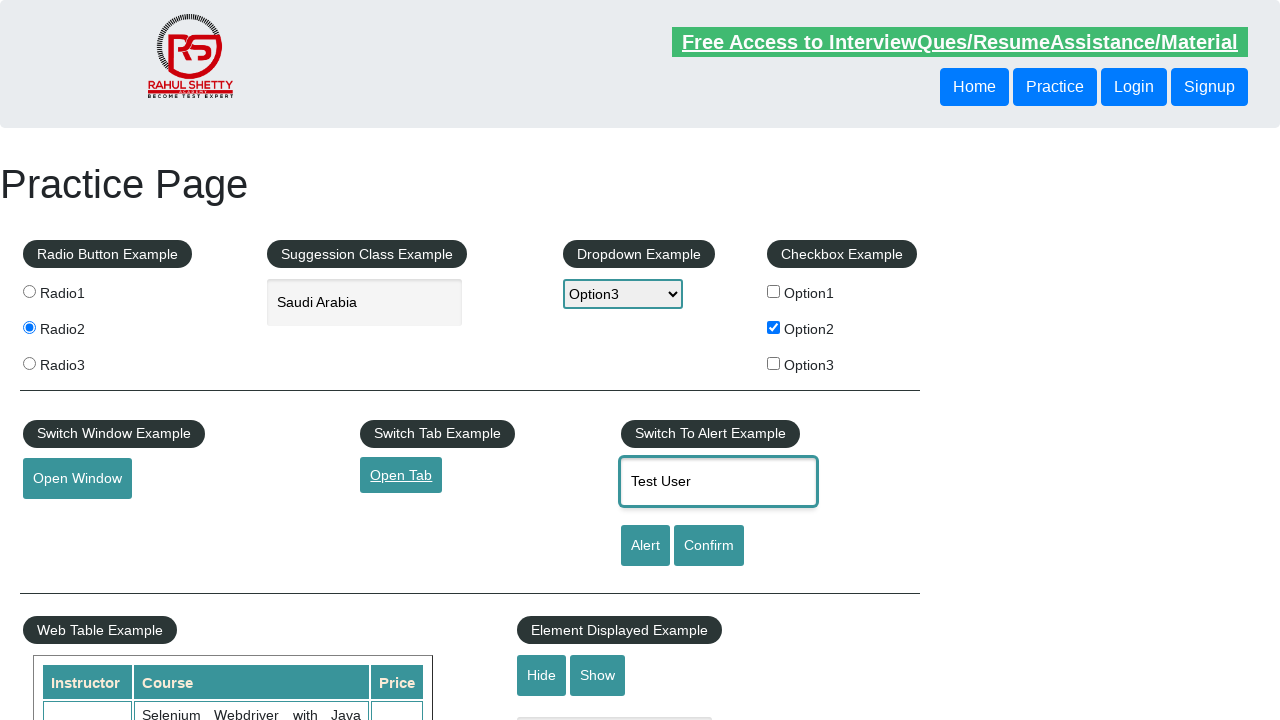

Clicked alert button and accepted alert dialog at (645, 546) on #alertbtn
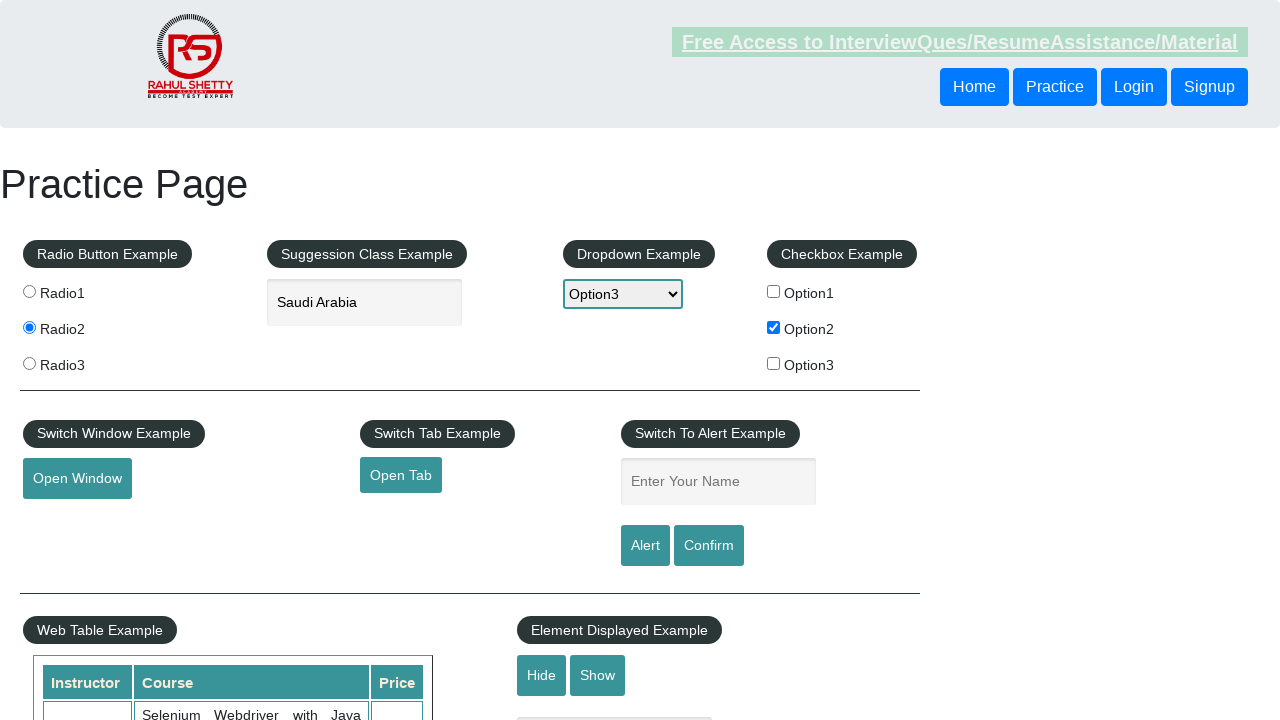

Clicked button to hide textbox at (542, 675) on #hide-textbox
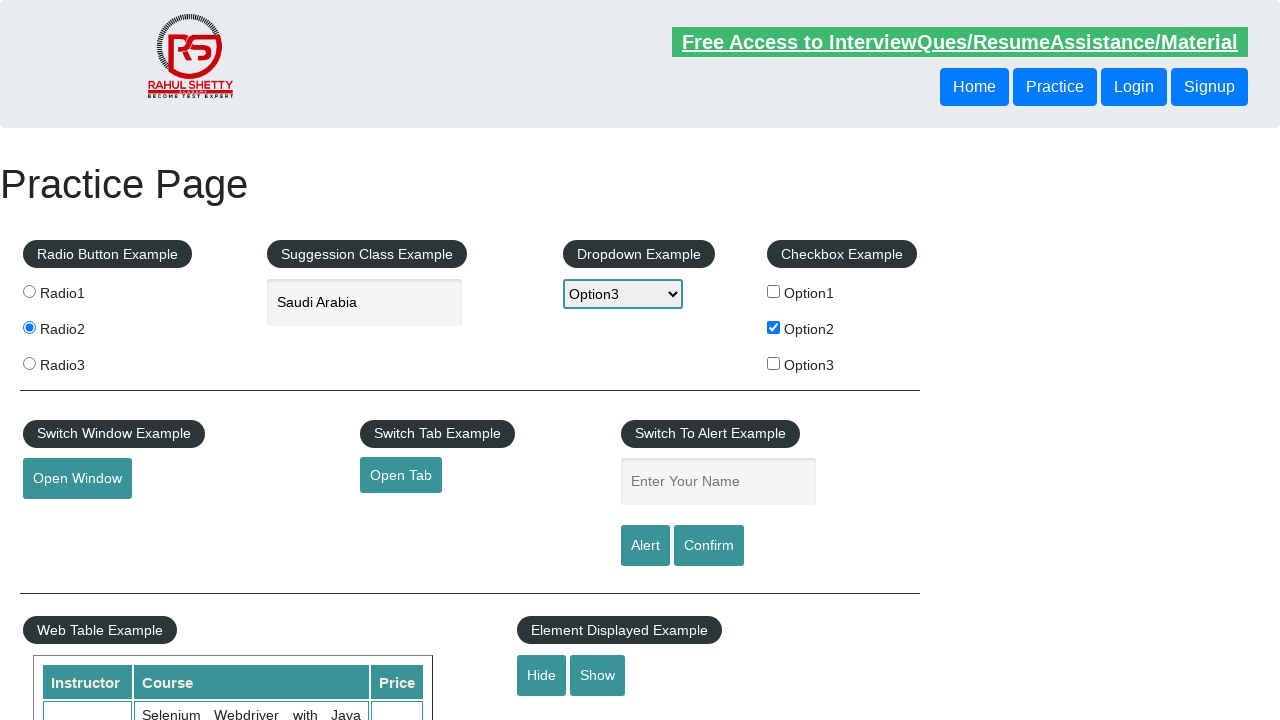

Clicked button to show textbox at (598, 675) on #show-textbox
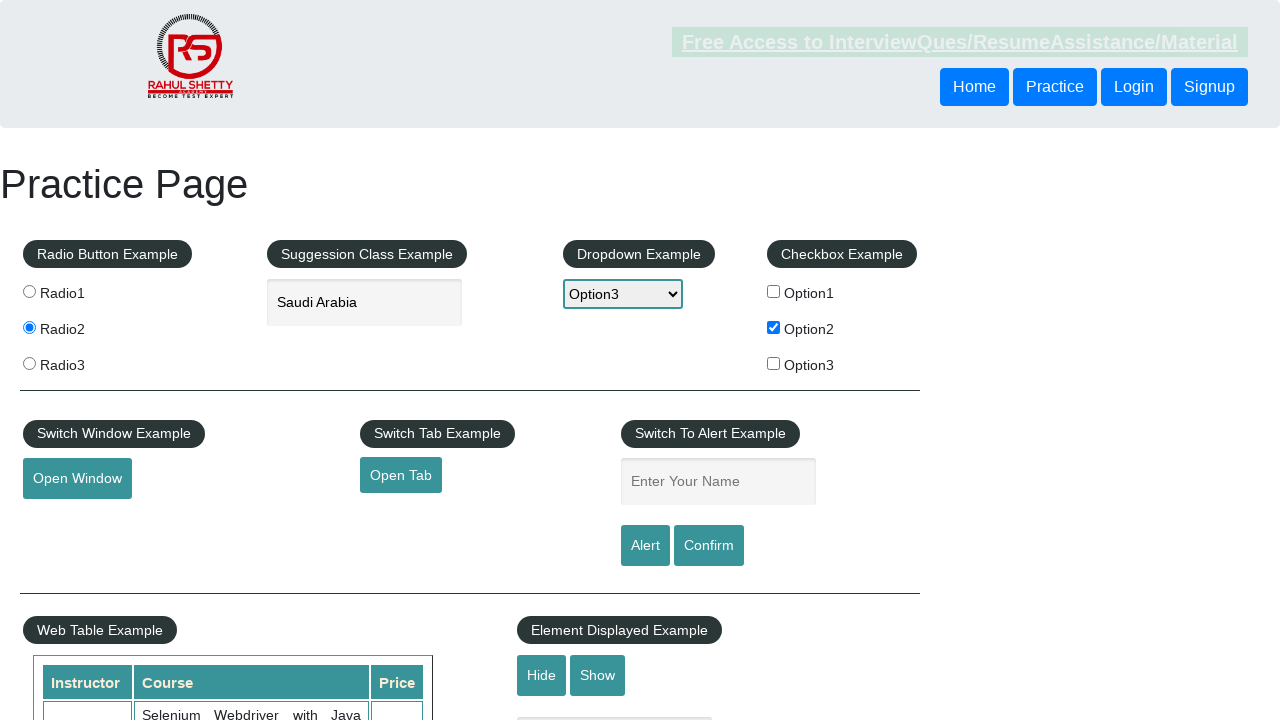

Retrieved text from iframe: 'Mentorship'
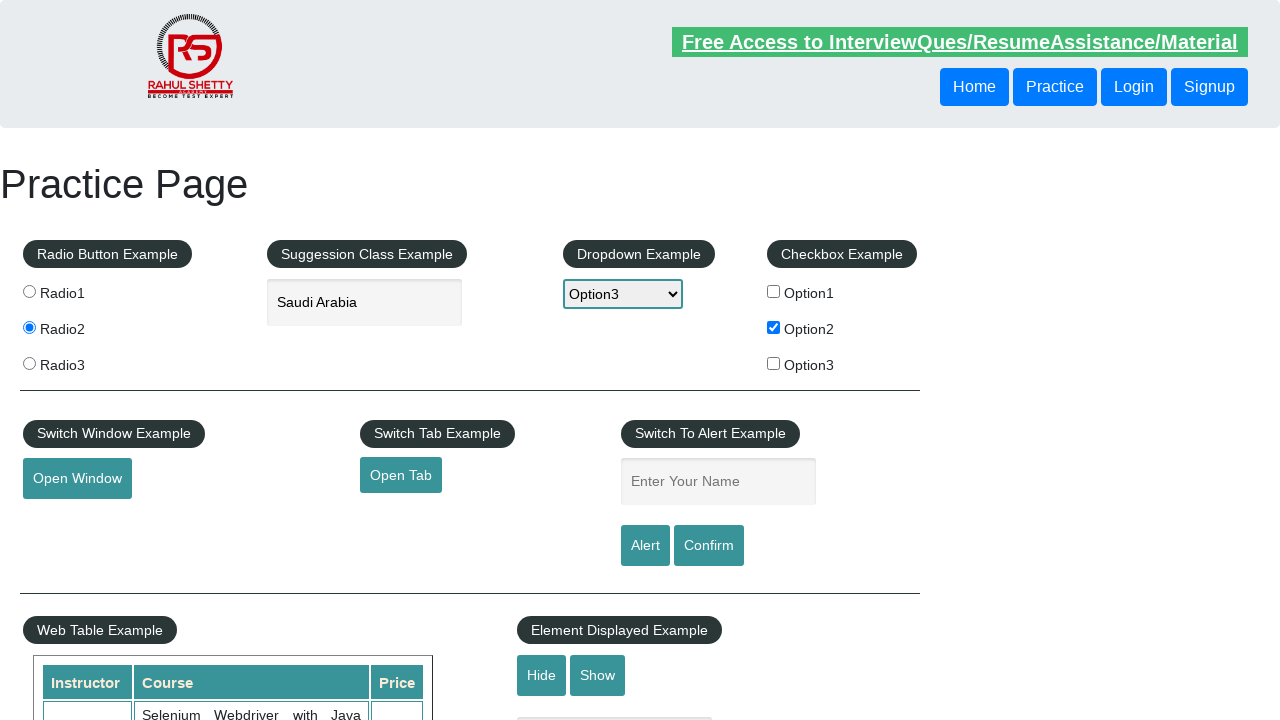

Retrieved 9 table rows
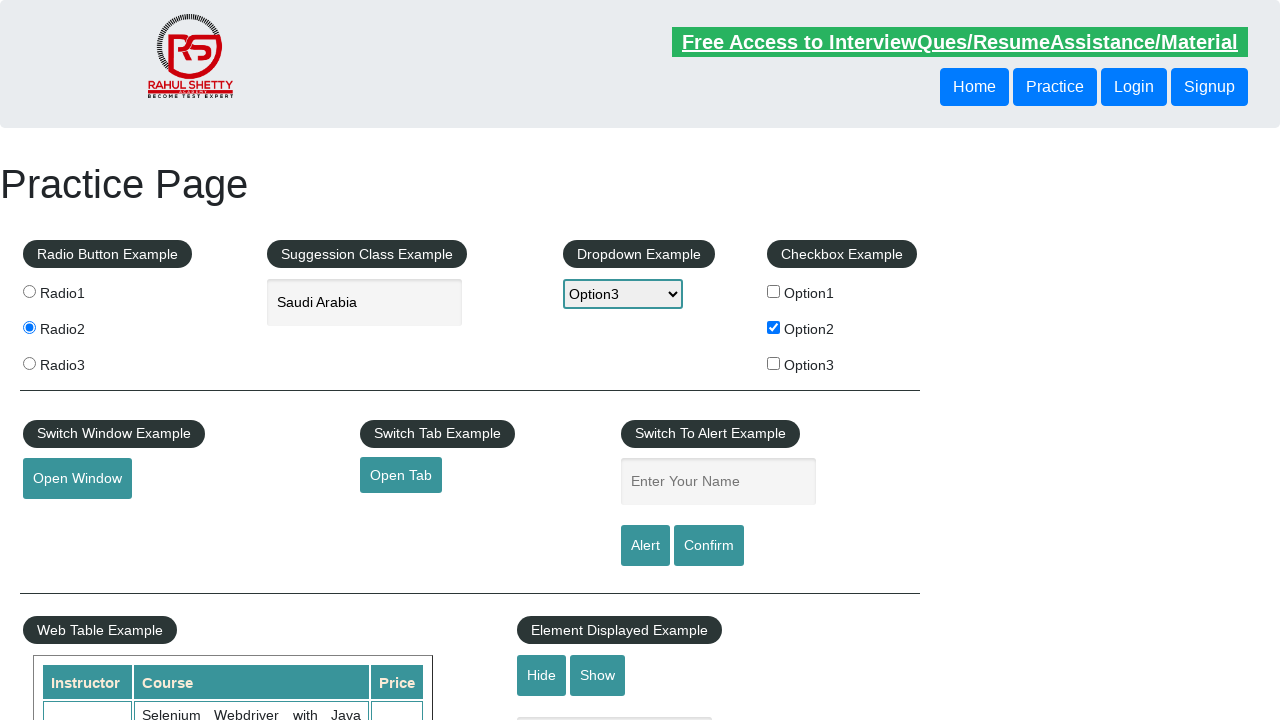

Extracted data from all 9 table rows
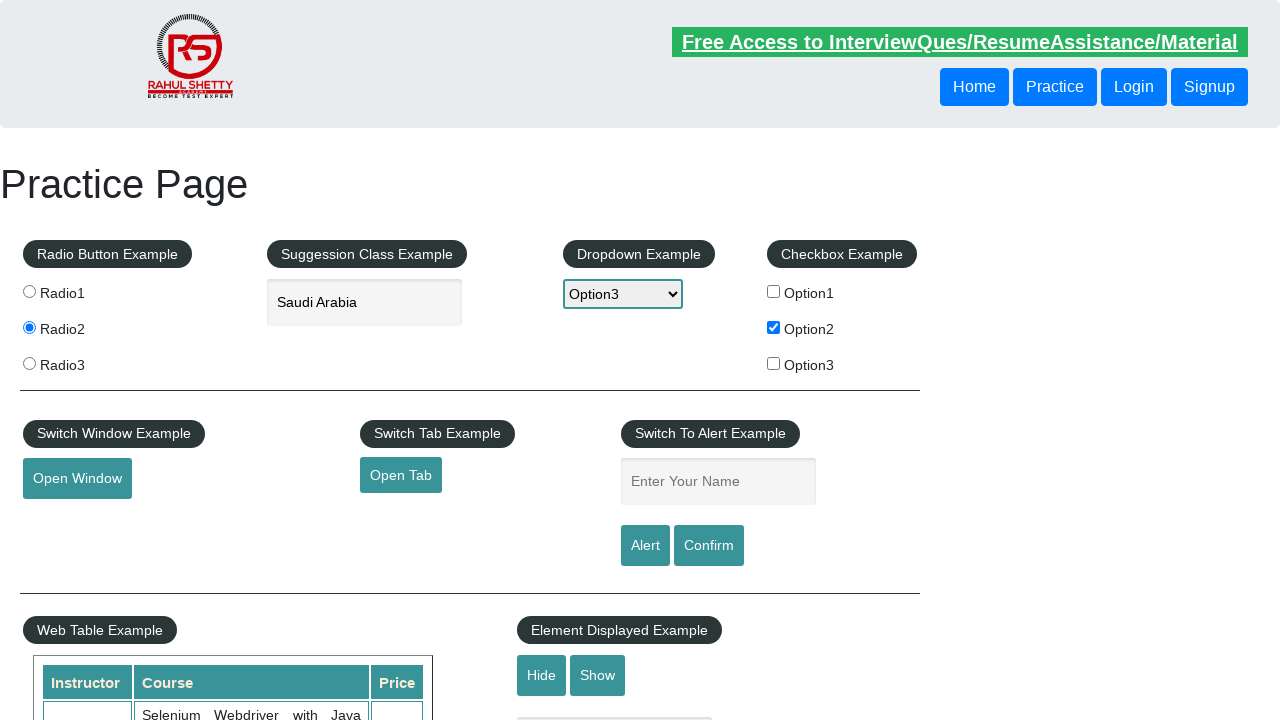

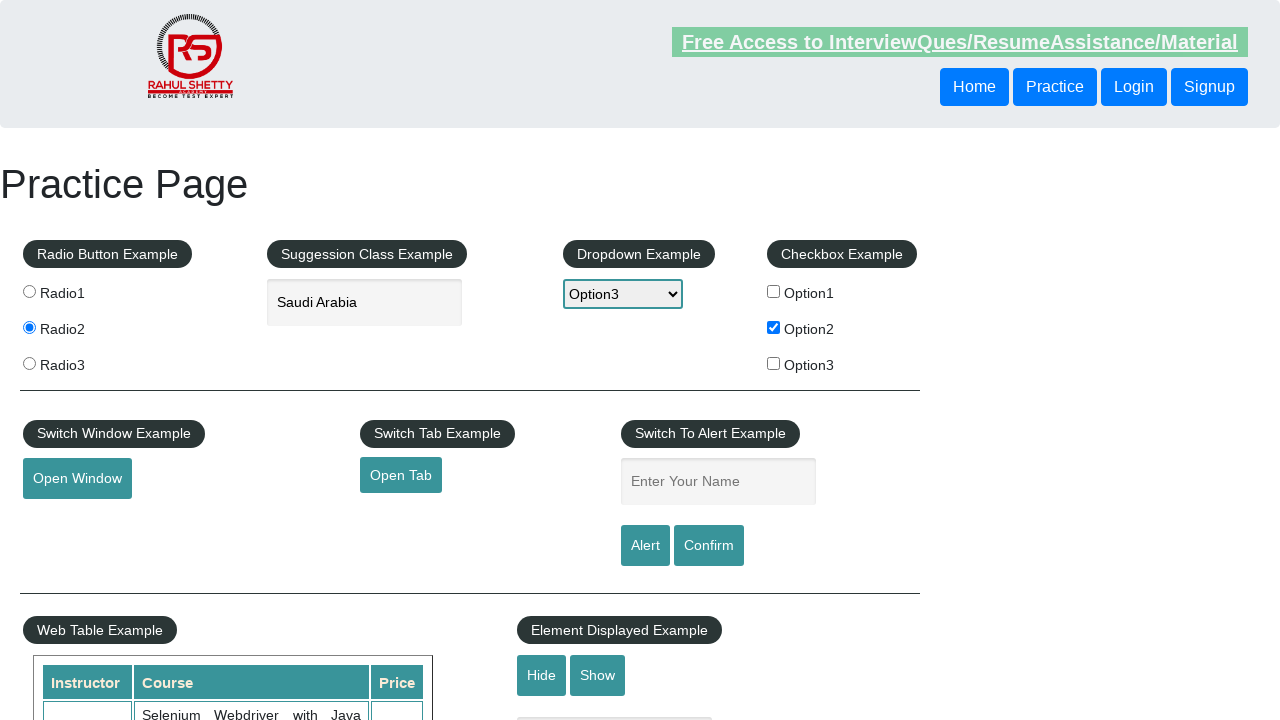